Clicks on "Lediga jobb" (Available jobs) button and verifies that the available jobs section becomes visible

Starting URL: https://careers.contactor.cag.se/

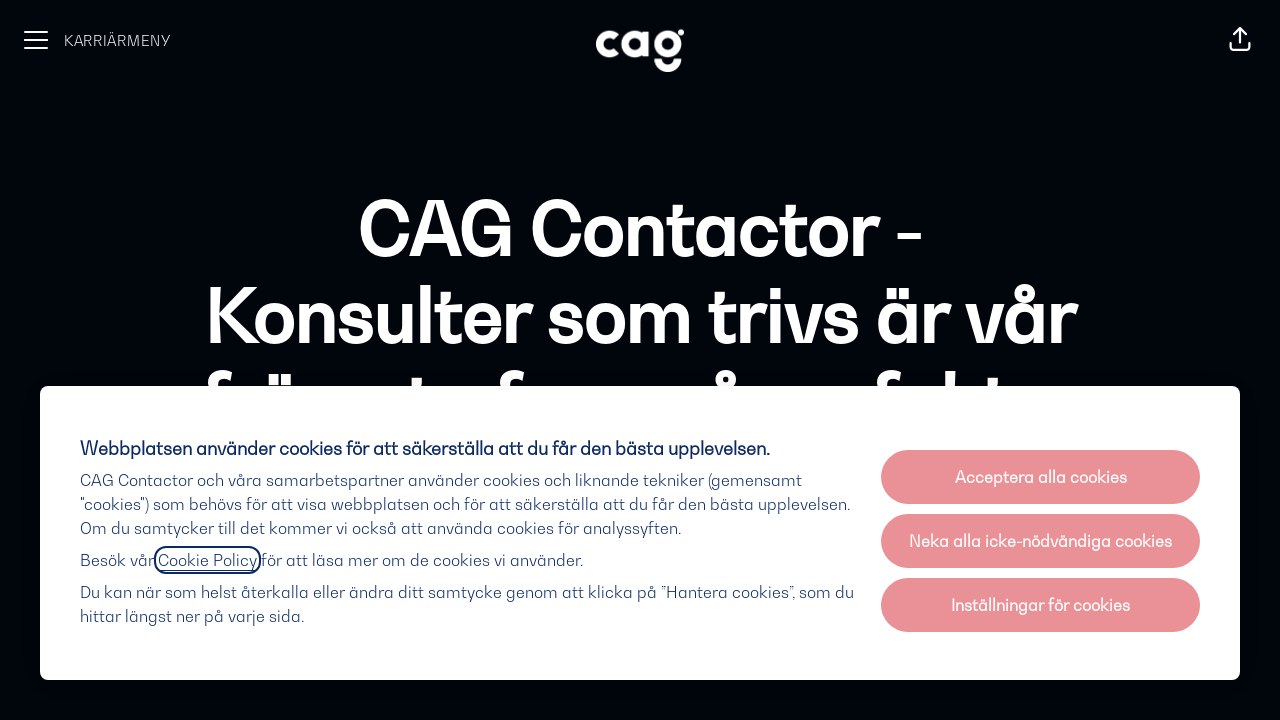

Located 'Lediga jobb' (Available jobs) button
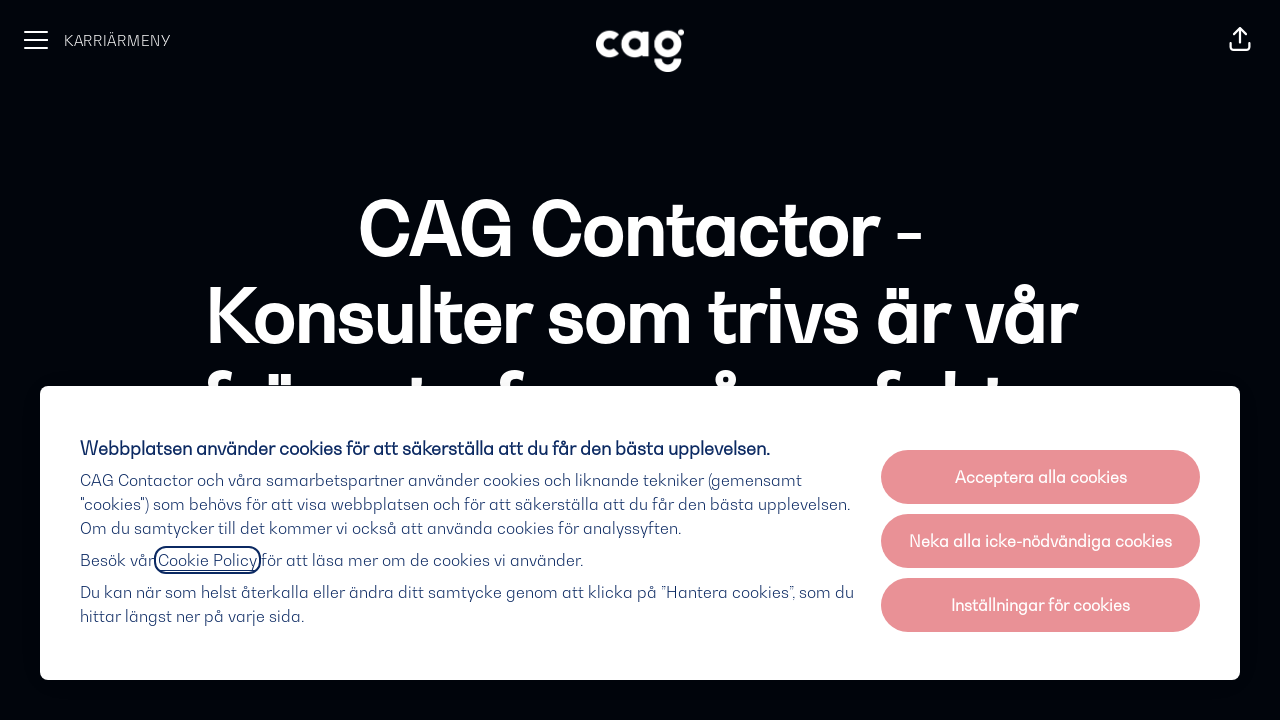

Focused on 'Lediga jobb' button on internal:text="Lediga jobb"i
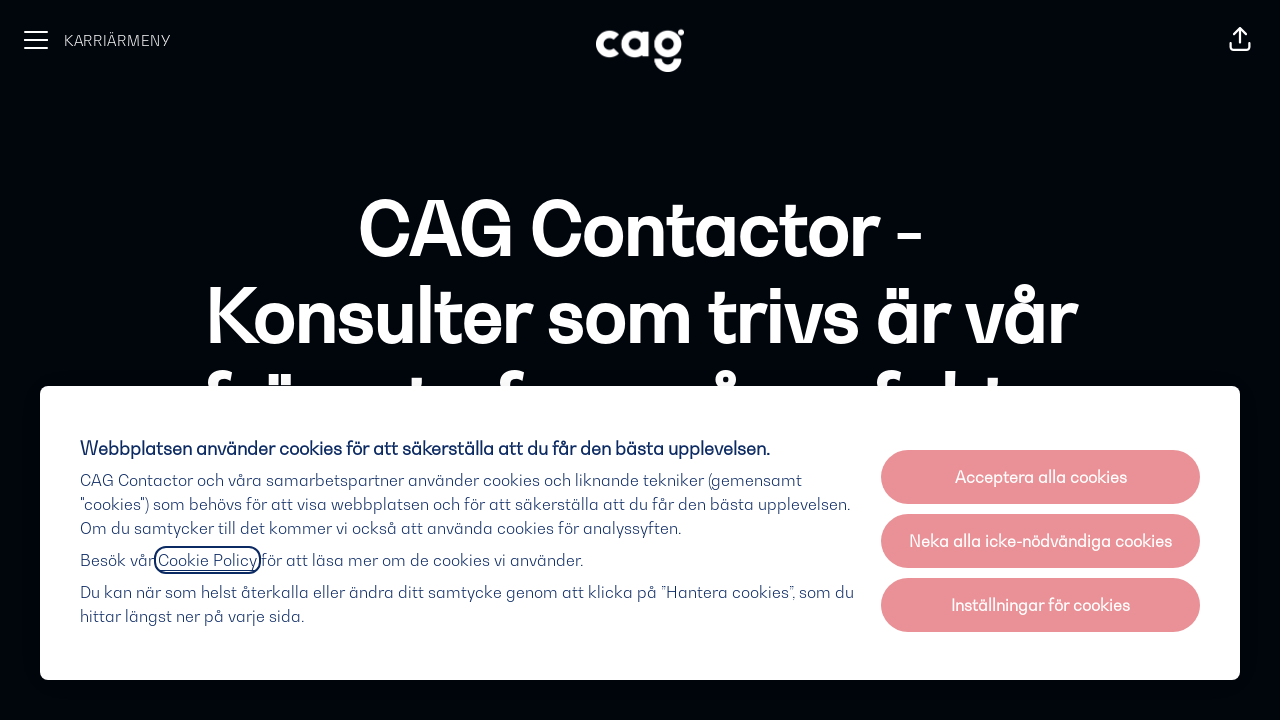

Clicked 'Lediga jobb' (Available jobs) button at (790, 361) on internal:text="Lediga jobb"i
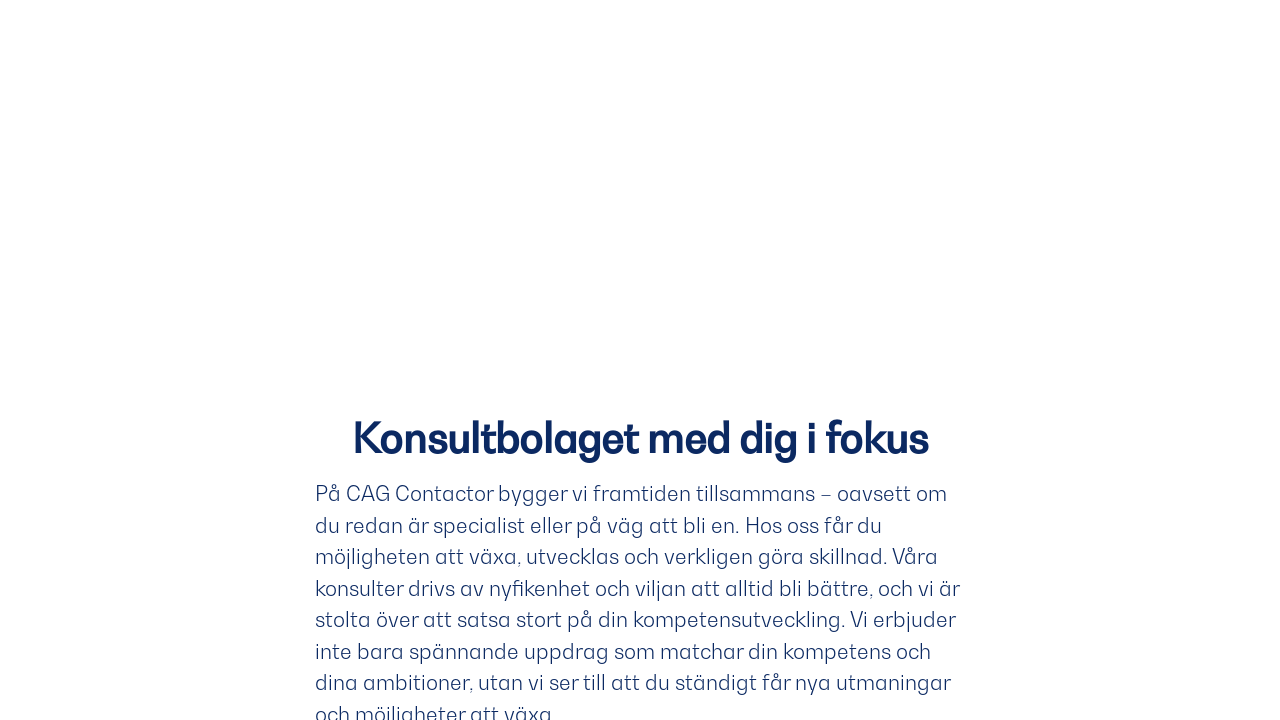

Available jobs section 'Just nu söker vi' became visible
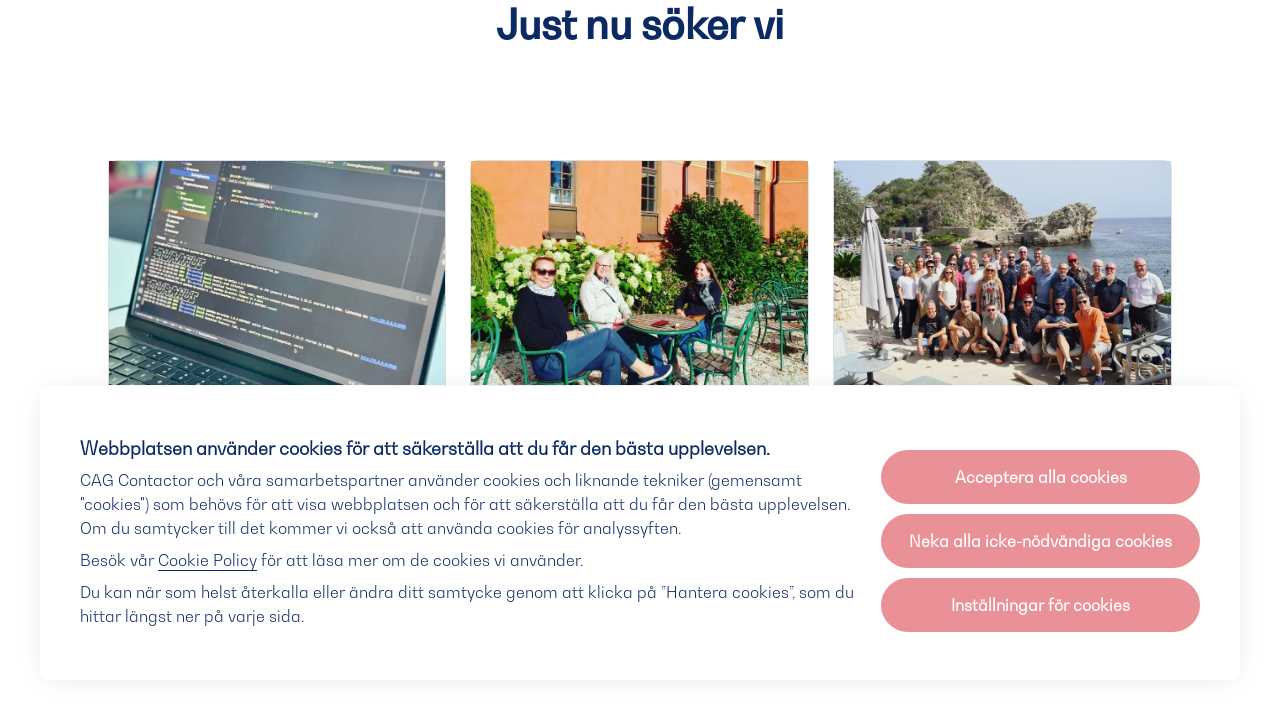

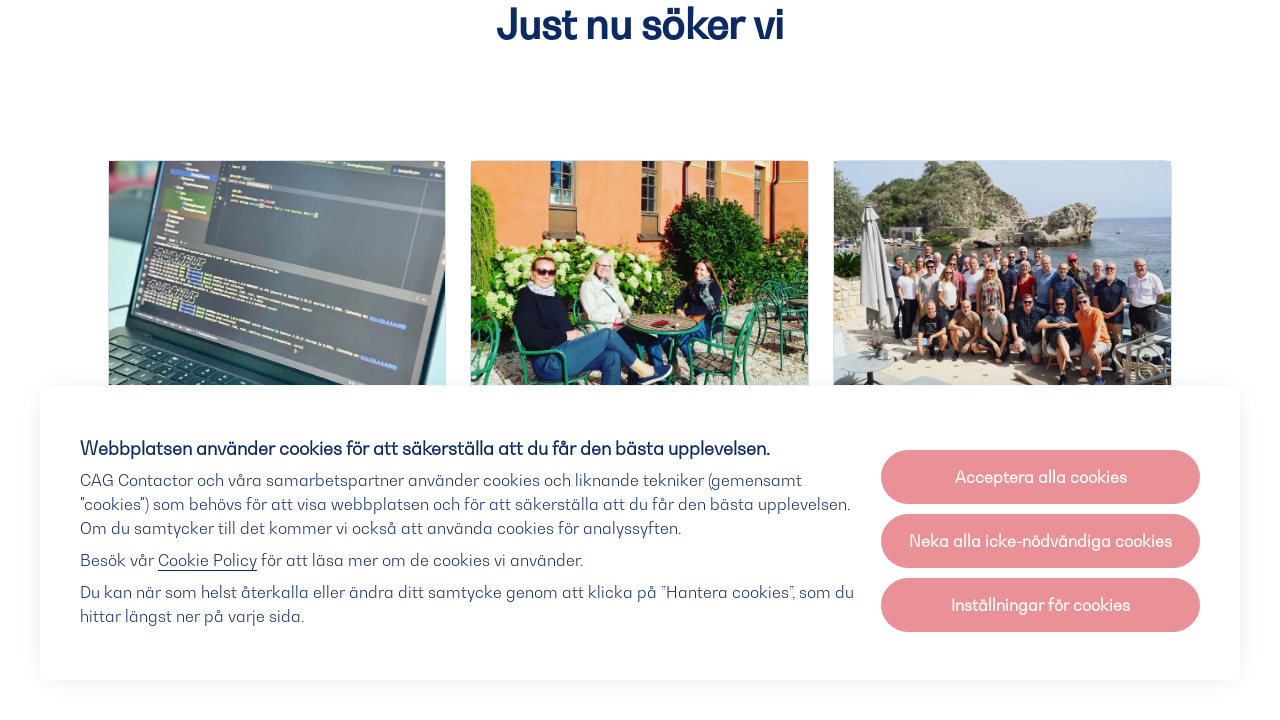